Tests alert handling by entering a name and triggering a confirm dialog

Starting URL: https://codenboxautomationlab.com/practice/

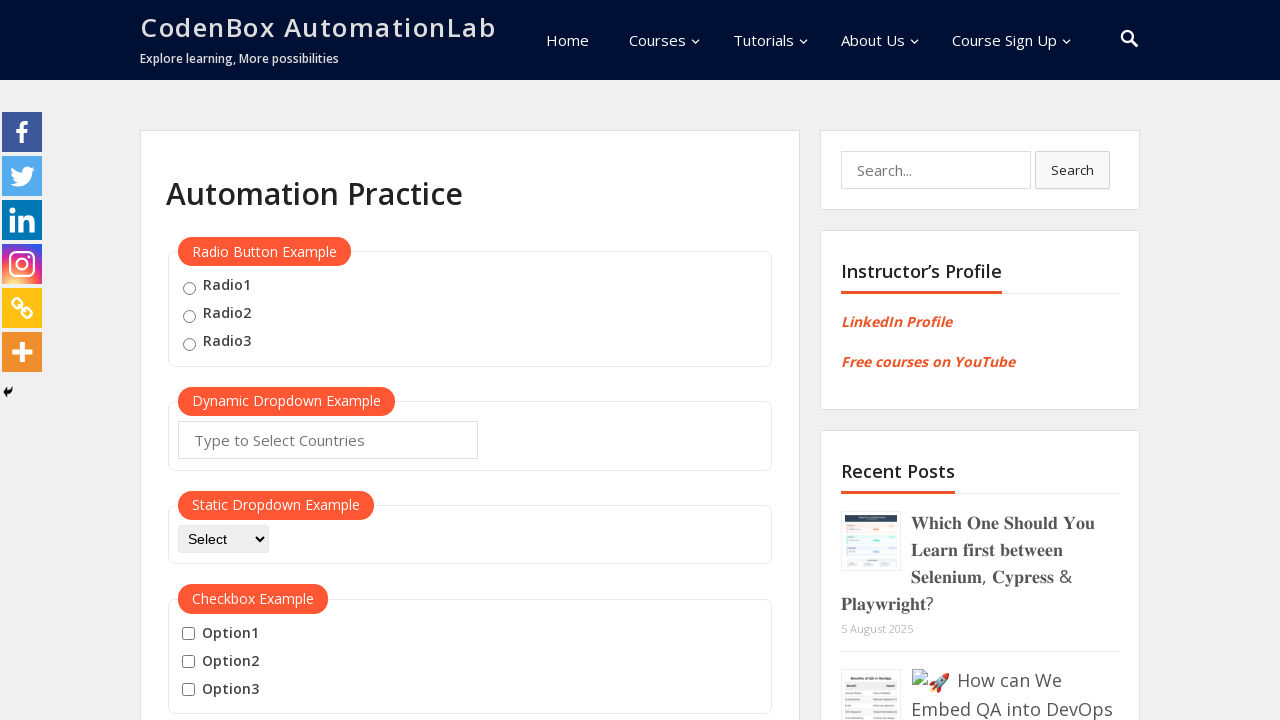

Filled name input field with 'TestUser' on #name
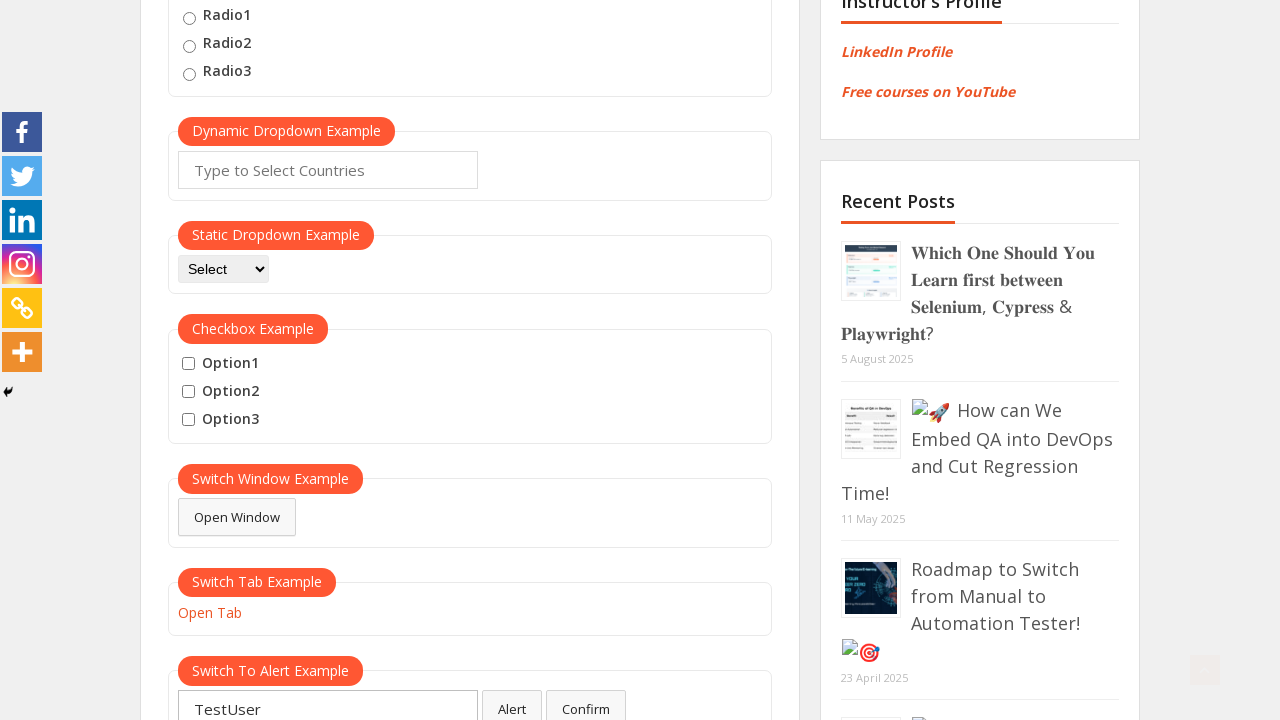

Set up dialog handler to accept confirm dialogs
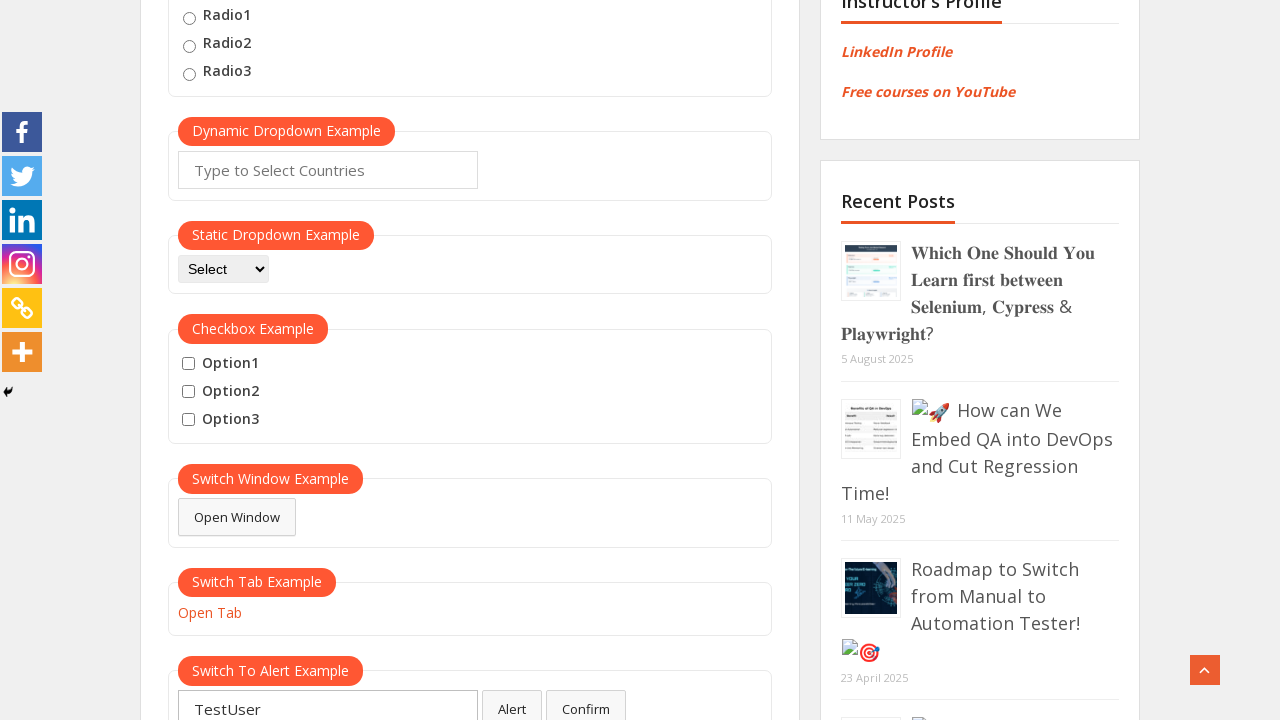

Clicked confirm button to trigger alert dialog at (586, 701) on #confirmbtn
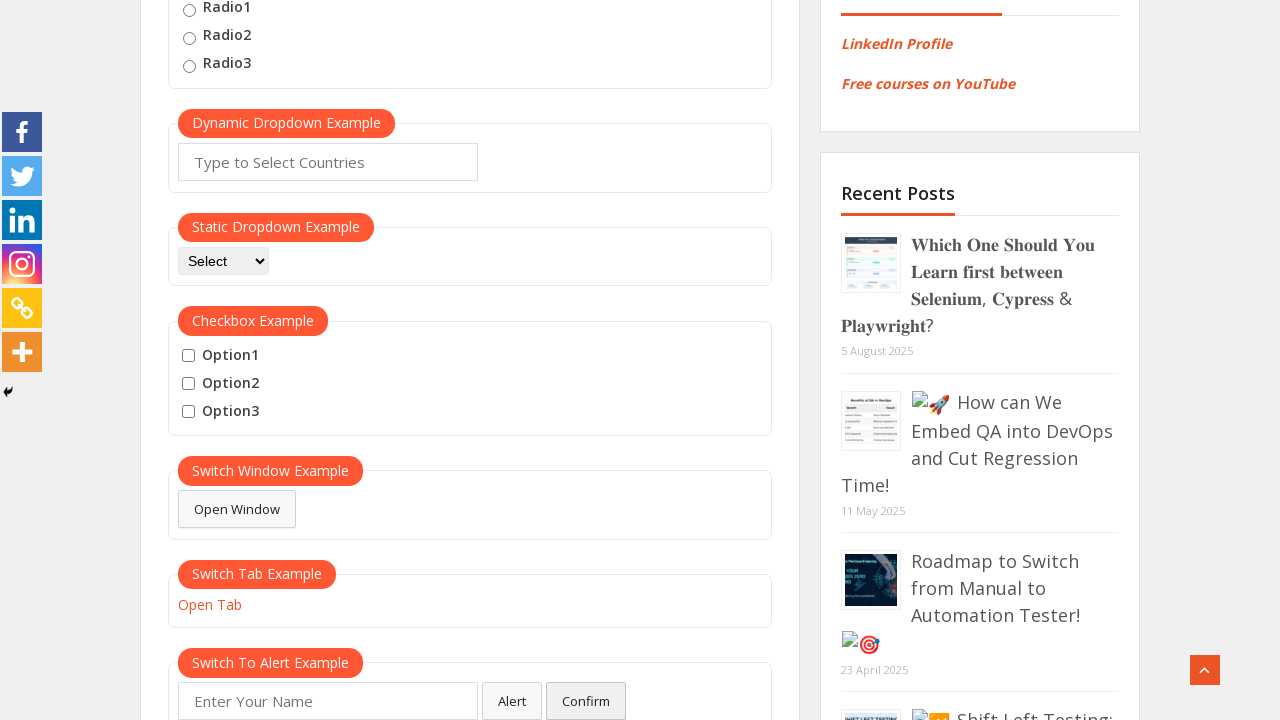

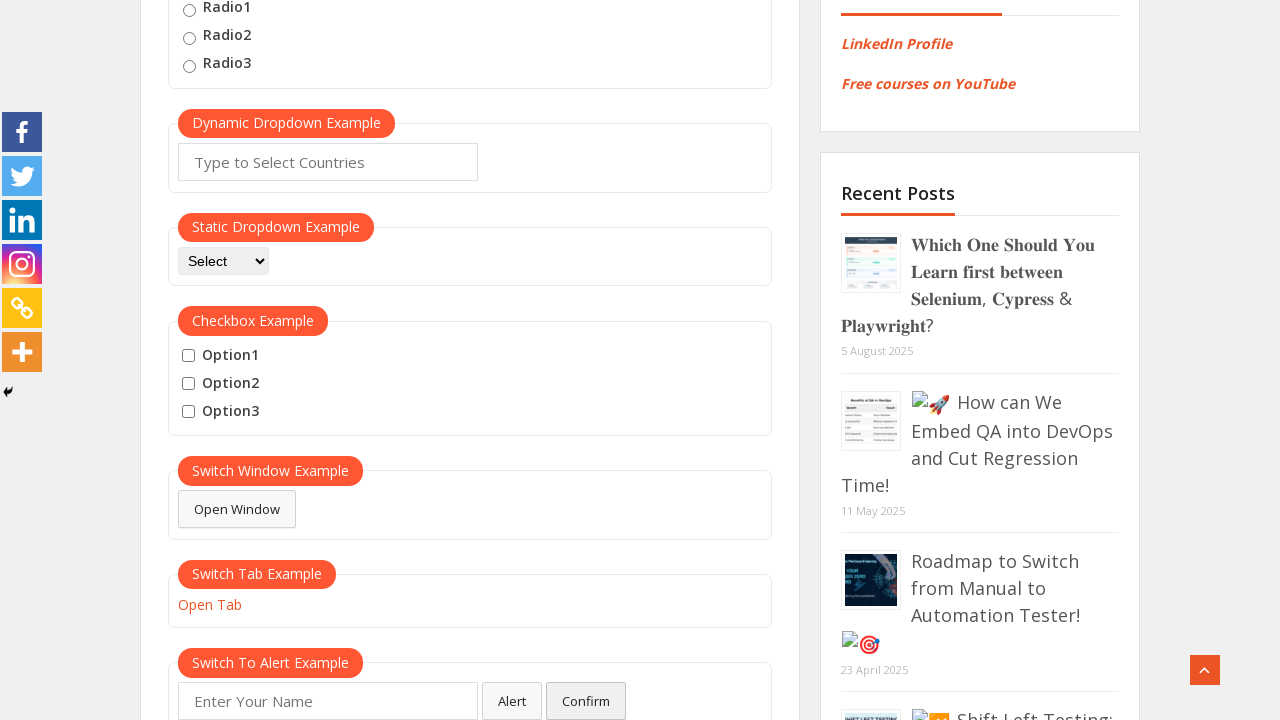